Tests keyboard shortcut functionality by pressing Ctrl+F to open the browser's find dialog on the GeeksforGeeks homepage

Starting URL: https://www.geeksforgeeks.org/

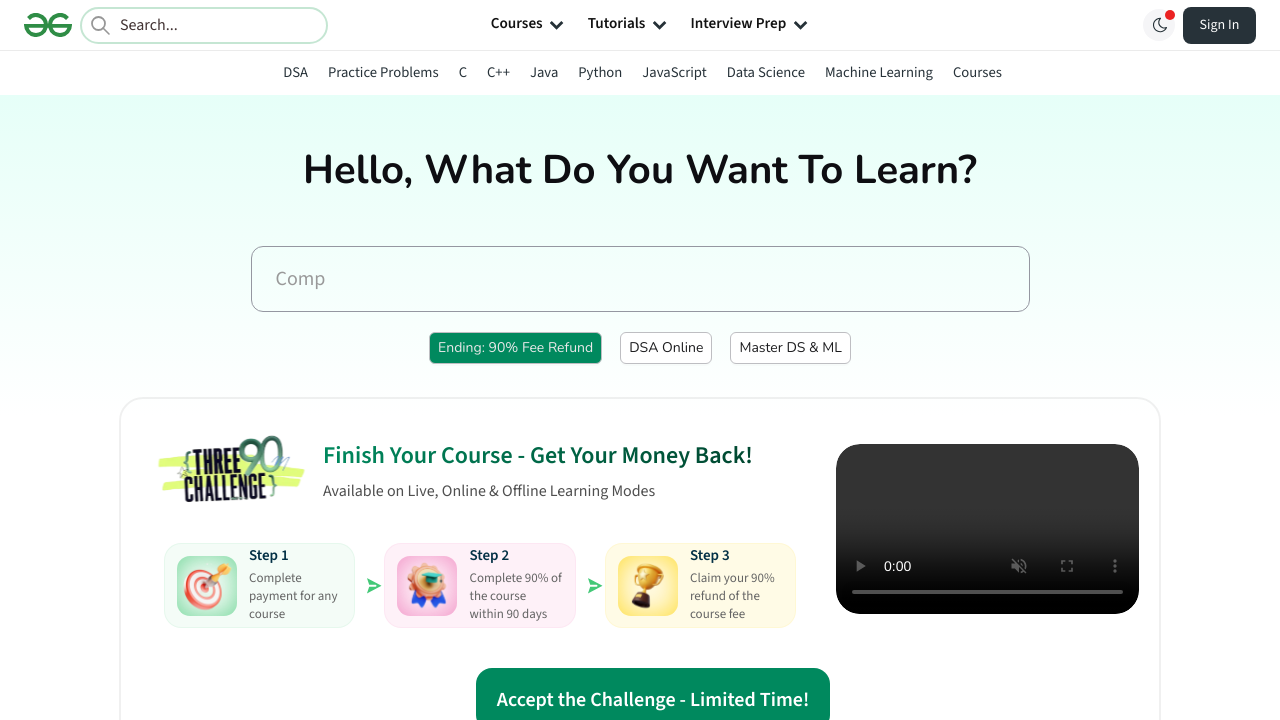

Navigated to GeeksforGeeks homepage
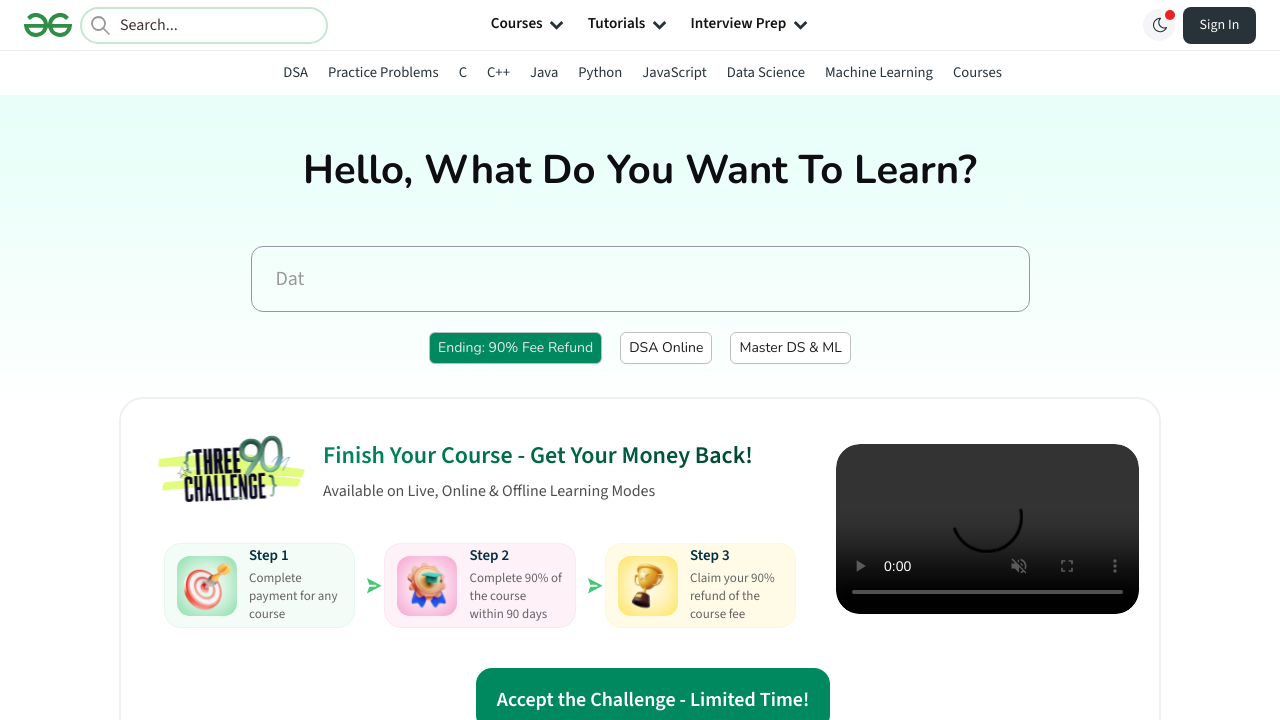

Pressed Ctrl+F to open browser find dialog
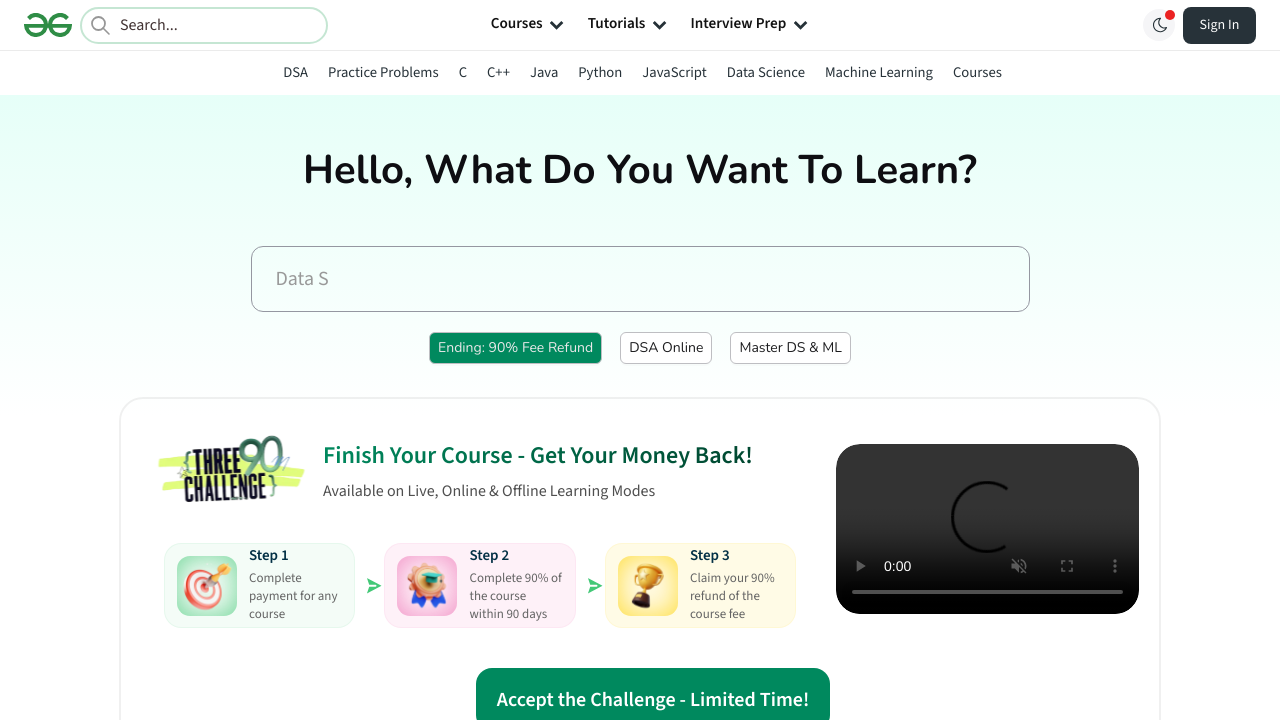

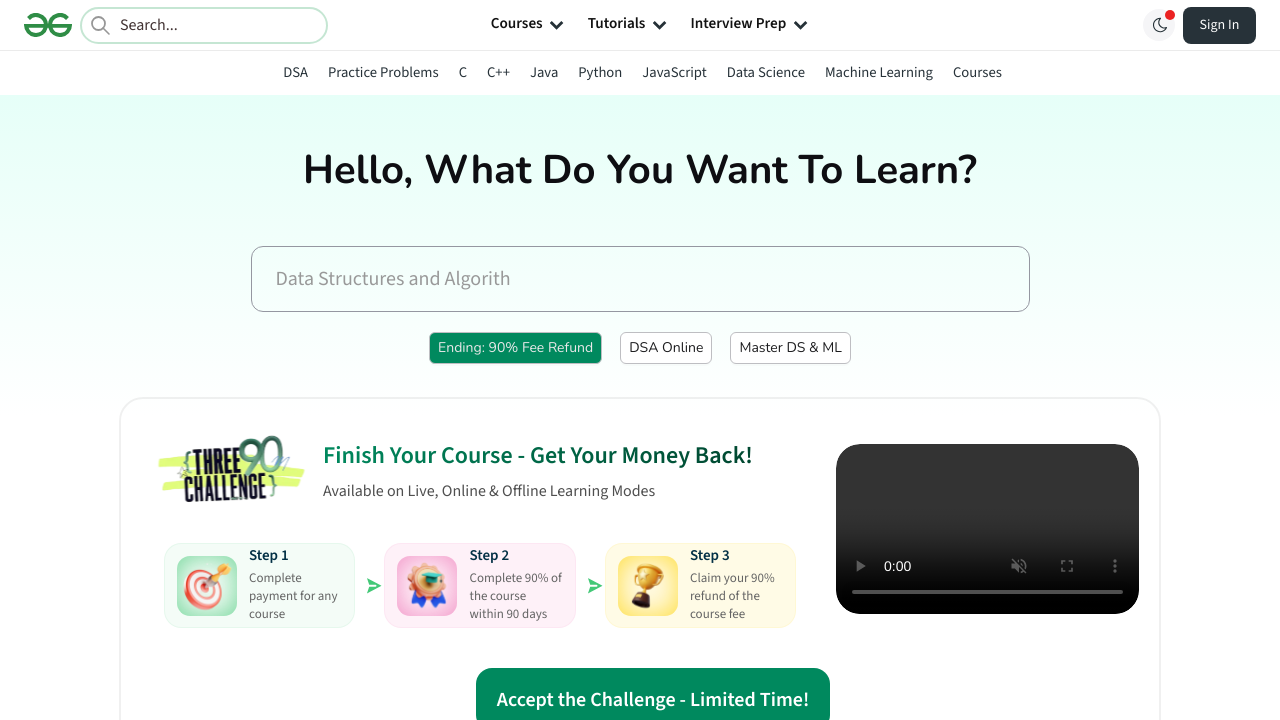